Right-clicks on the Projects menu item and uses keyboard navigation to select an option from the context menu

Starting URL: https://www.selenium.dev/

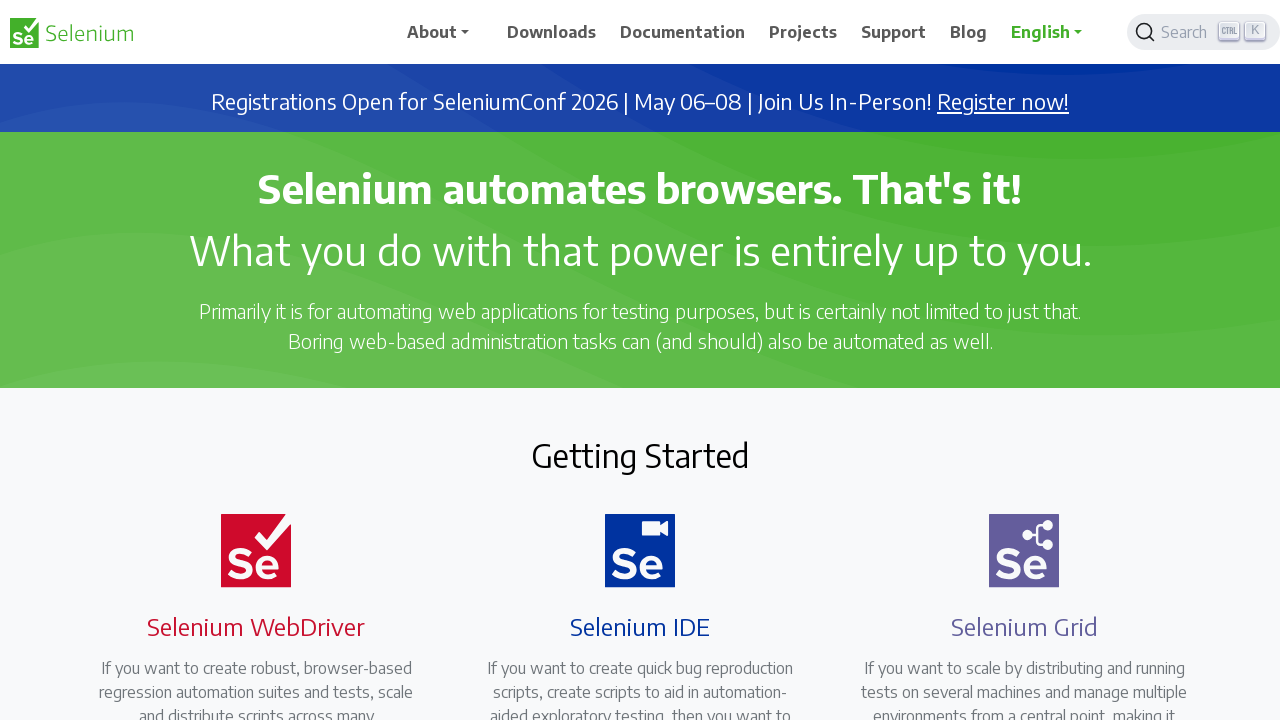

Located Projects menu item
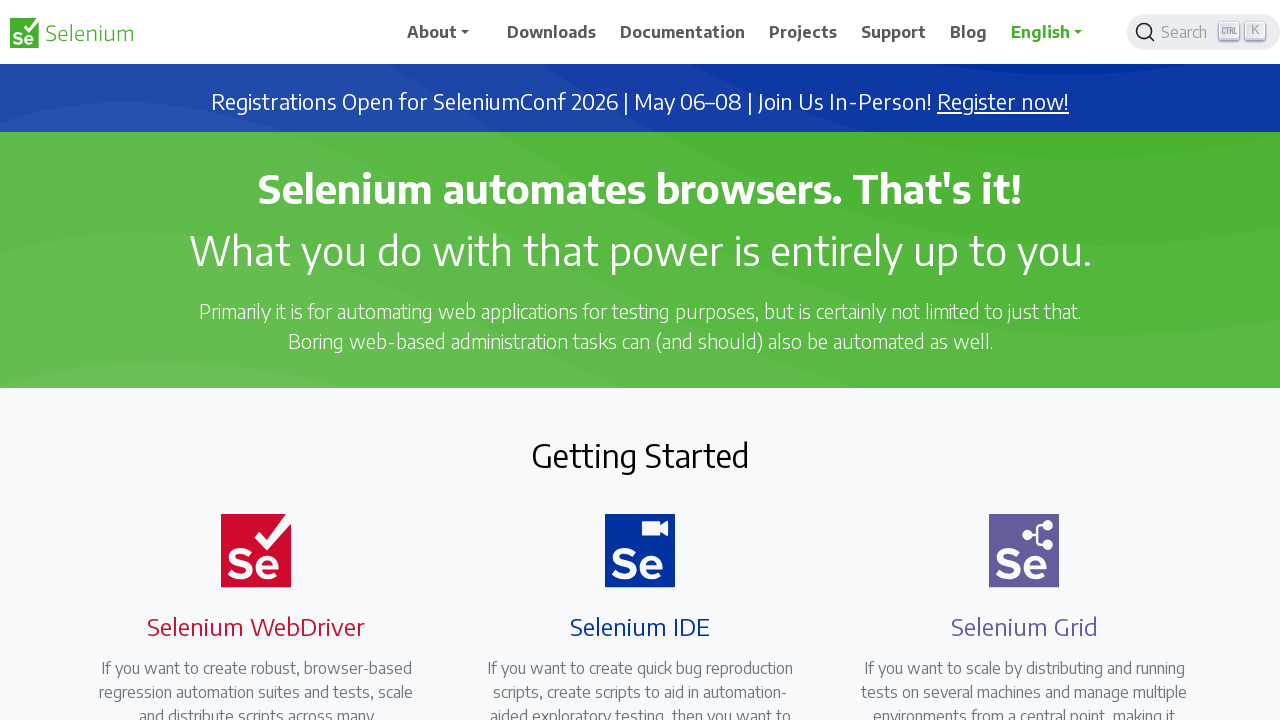

Right-clicked on Projects menu item to open context menu at (803, 32) on xpath=//span[.='Projects']
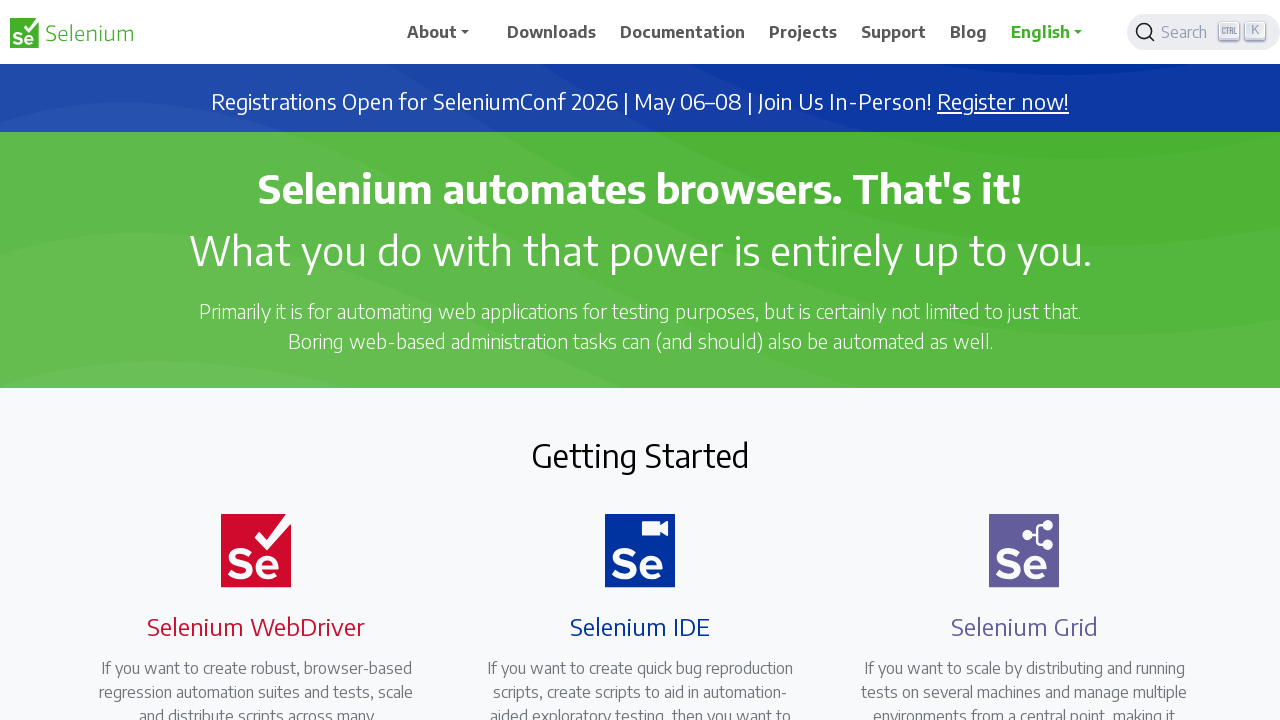

Pressed ArrowDown to navigate context menu (iteration 1/7)
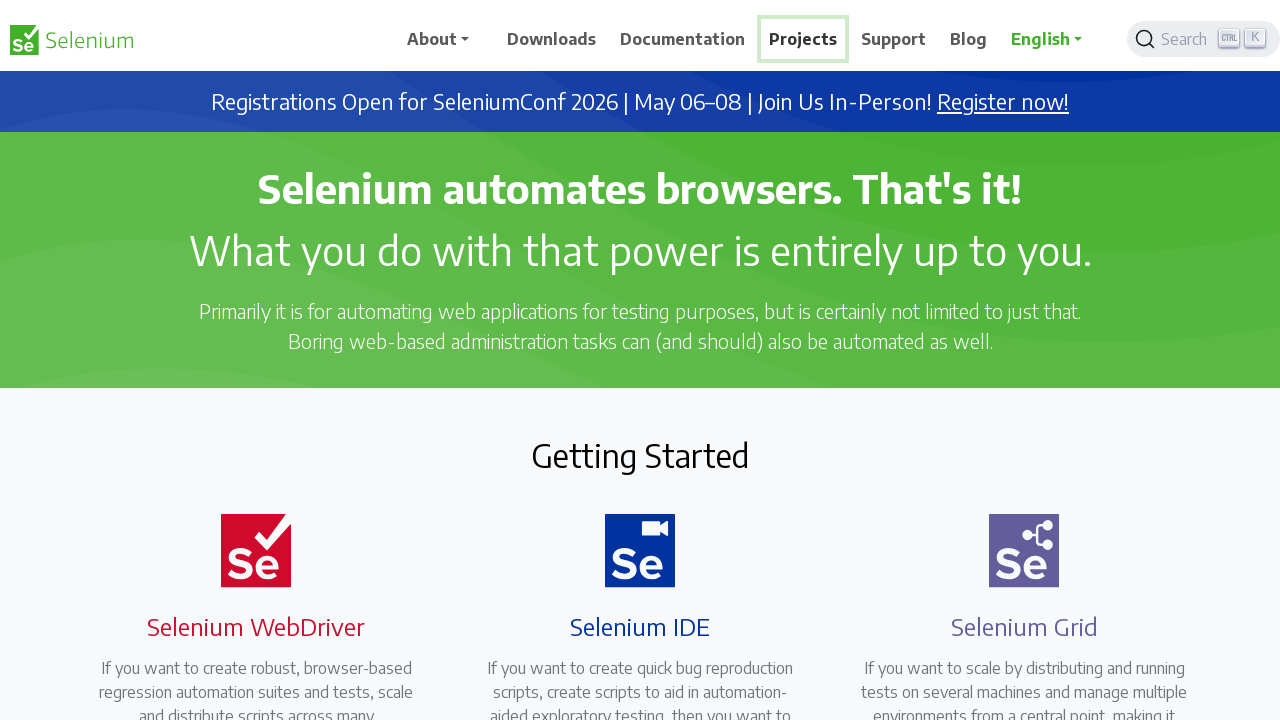

Waited 500ms for context menu to respond (iteration 1/7)
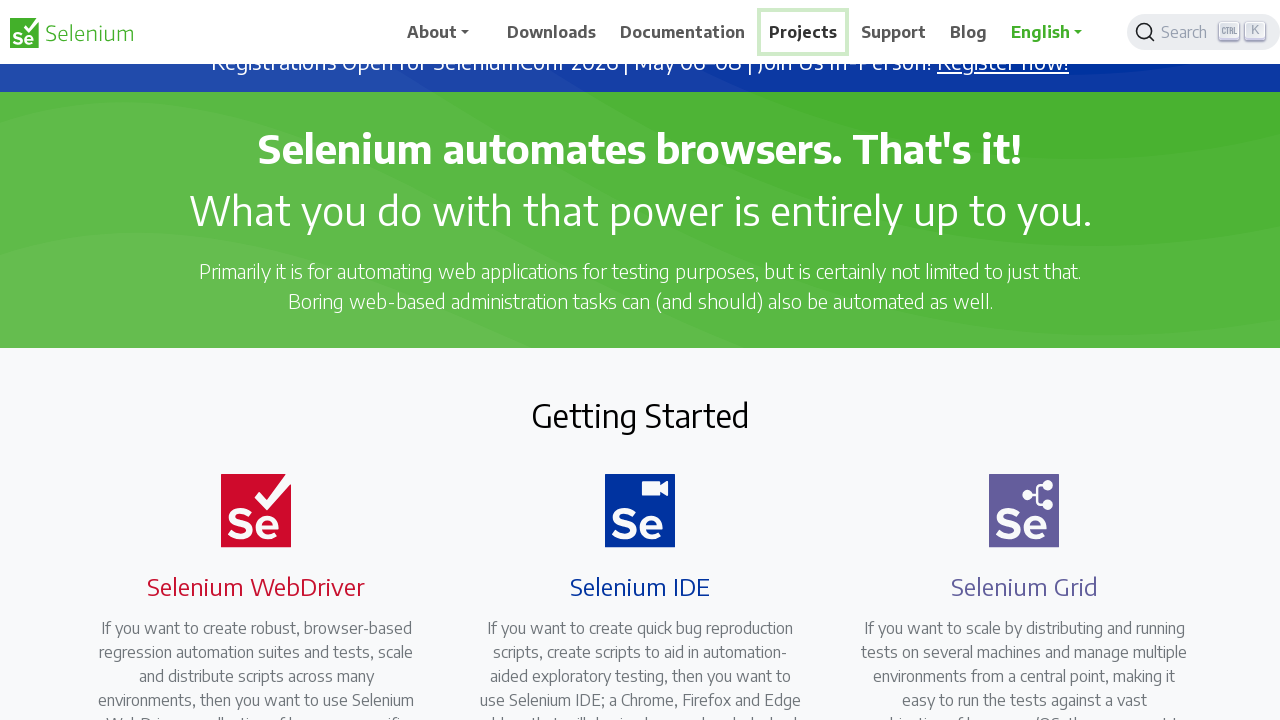

Pressed ArrowDown to navigate context menu (iteration 2/7)
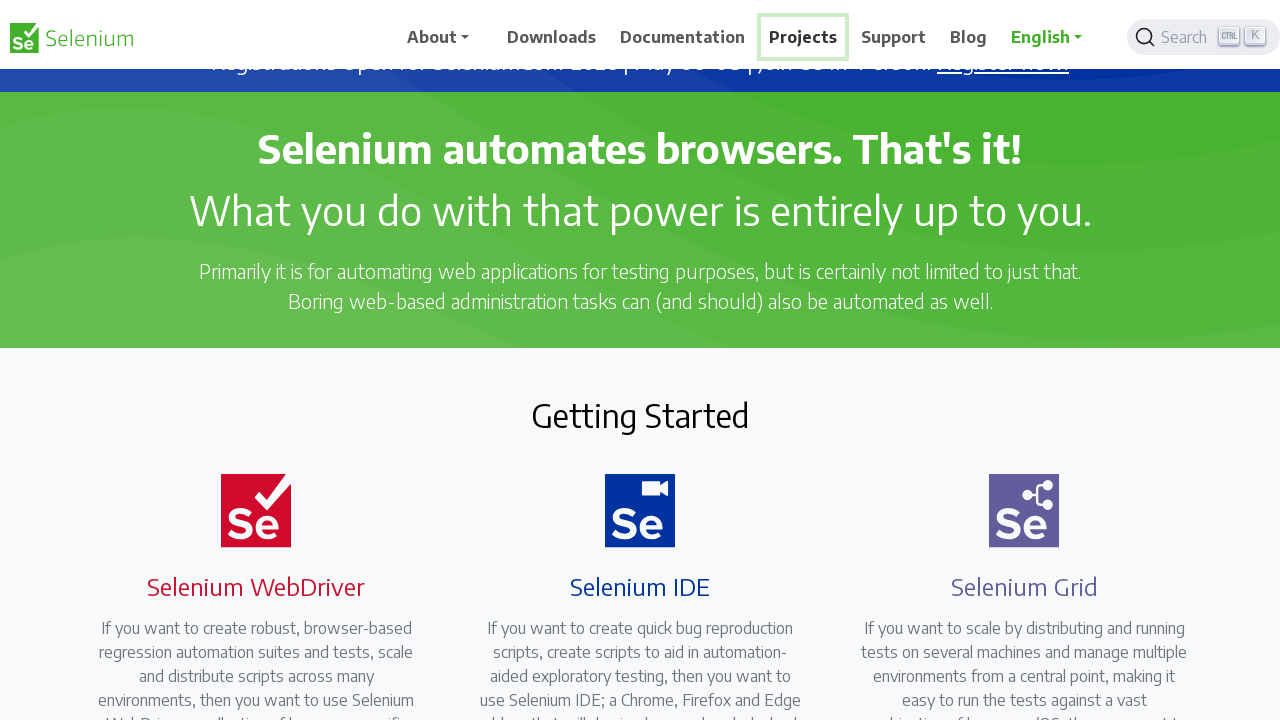

Waited 500ms for context menu to respond (iteration 2/7)
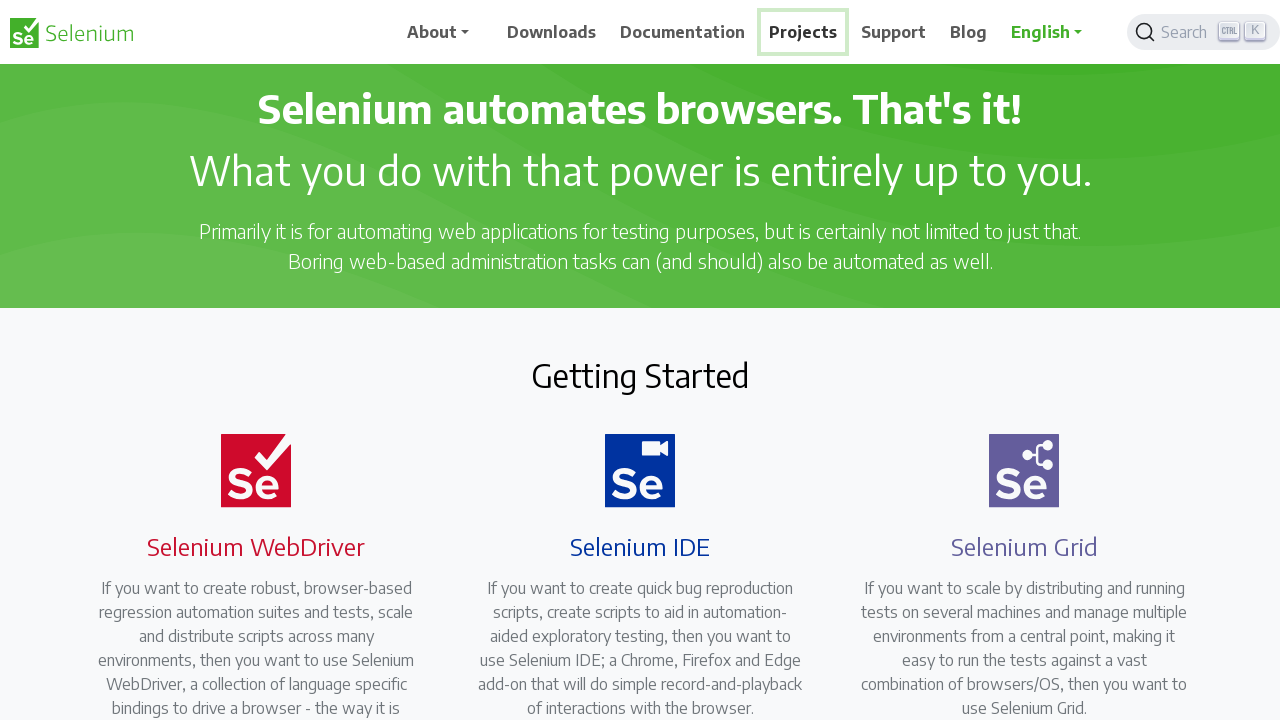

Pressed ArrowDown to navigate context menu (iteration 3/7)
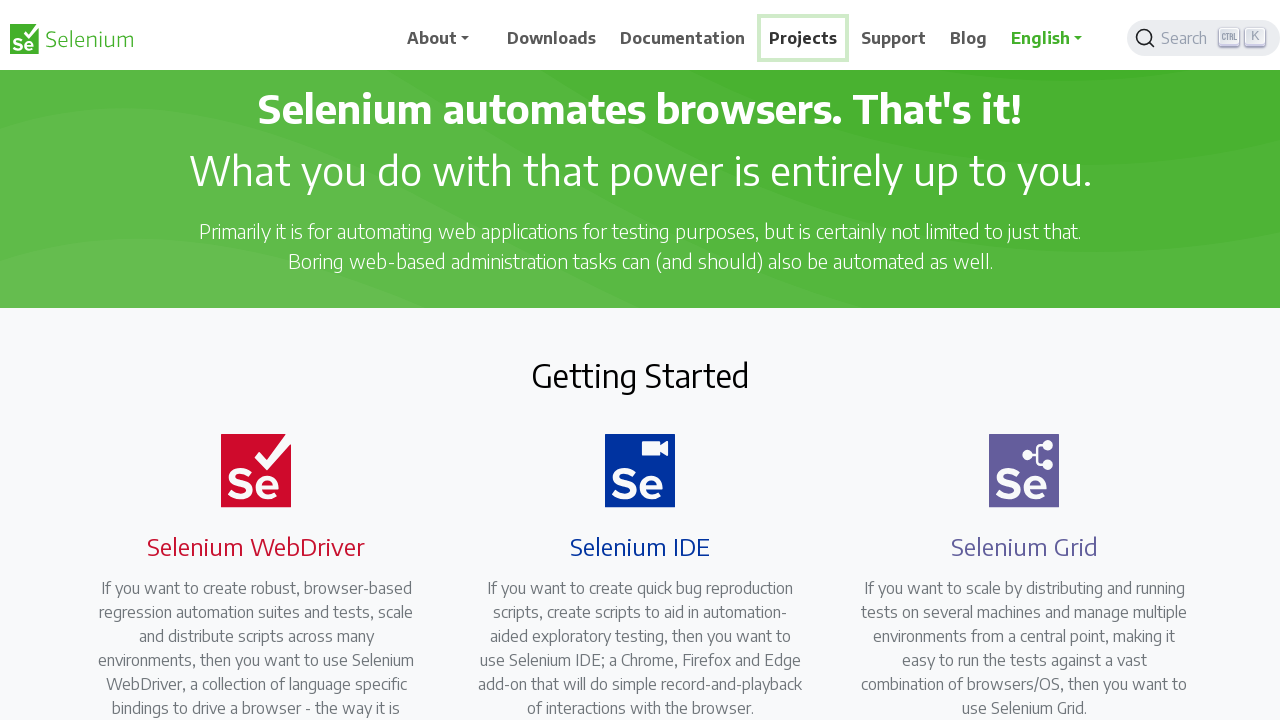

Waited 500ms for context menu to respond (iteration 3/7)
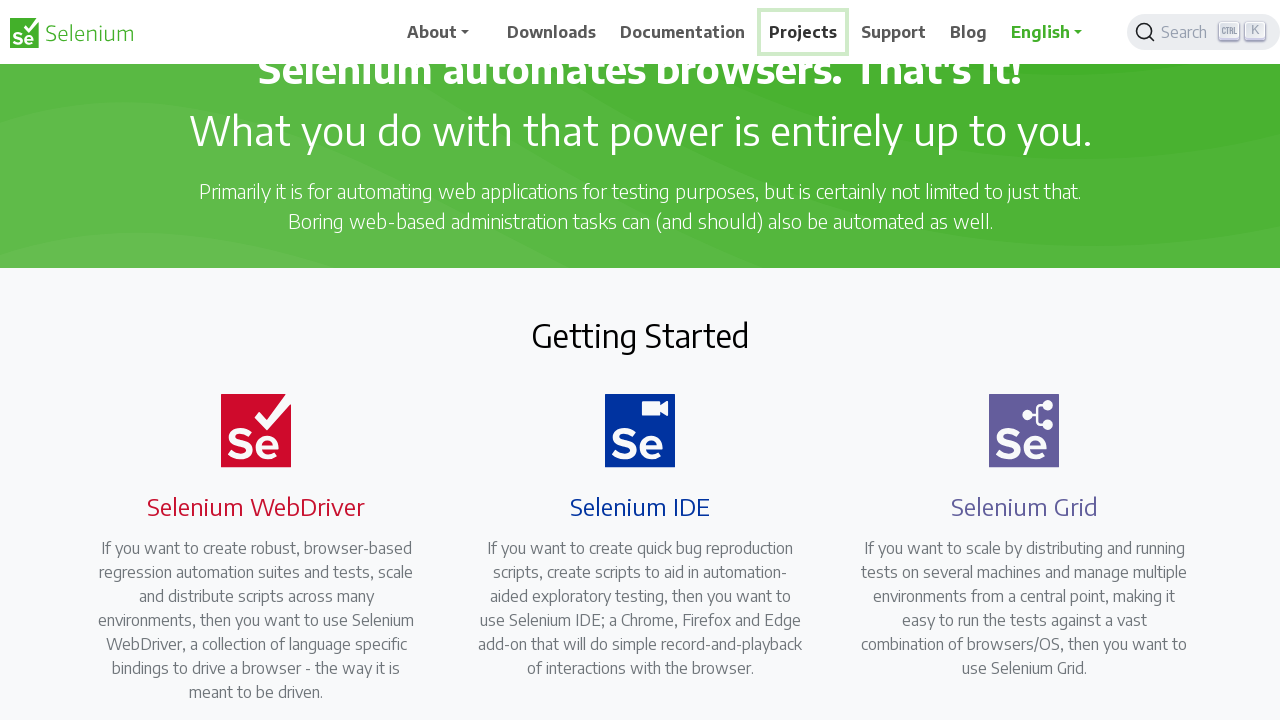

Pressed ArrowDown to navigate context menu (iteration 4/7)
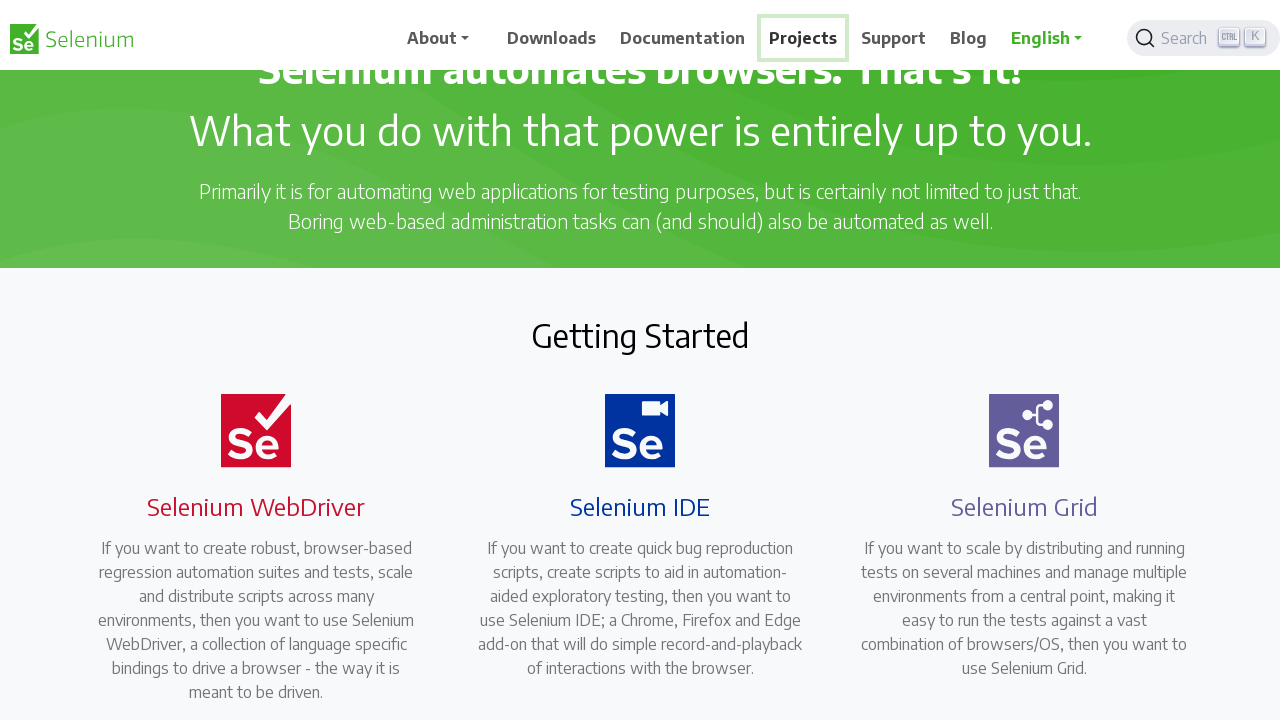

Waited 500ms for context menu to respond (iteration 4/7)
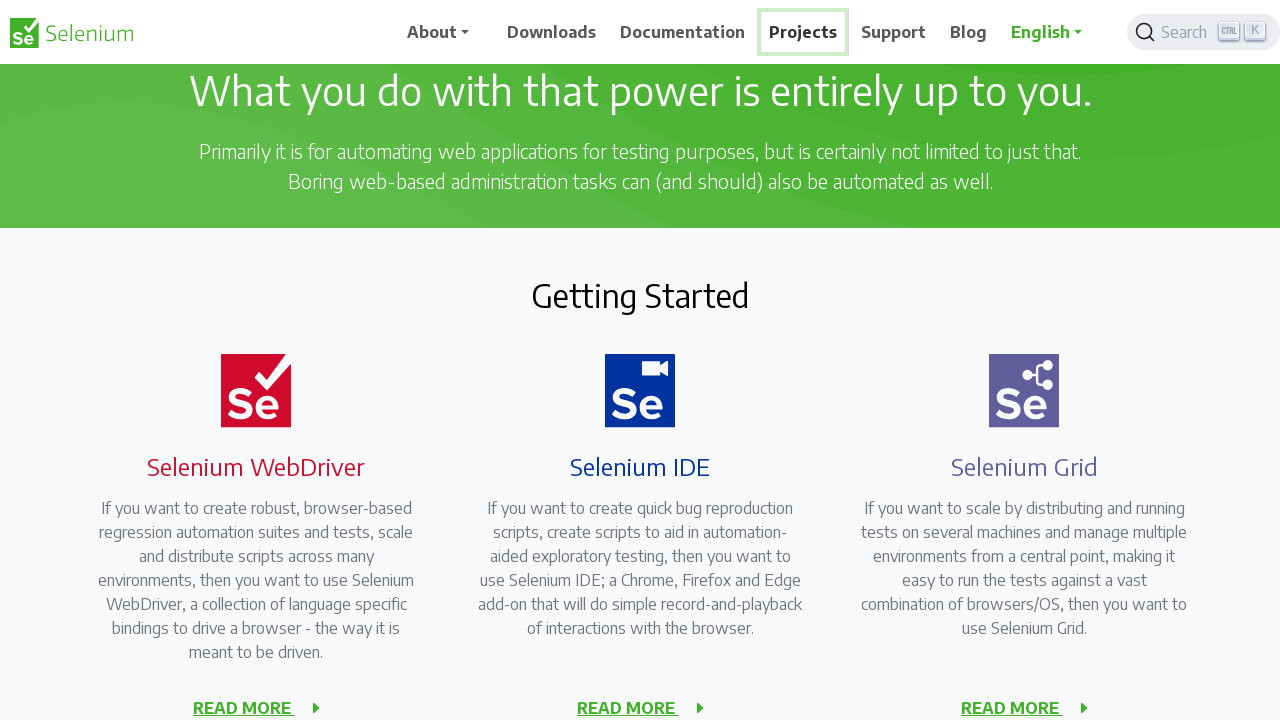

Pressed ArrowDown to navigate context menu (iteration 5/7)
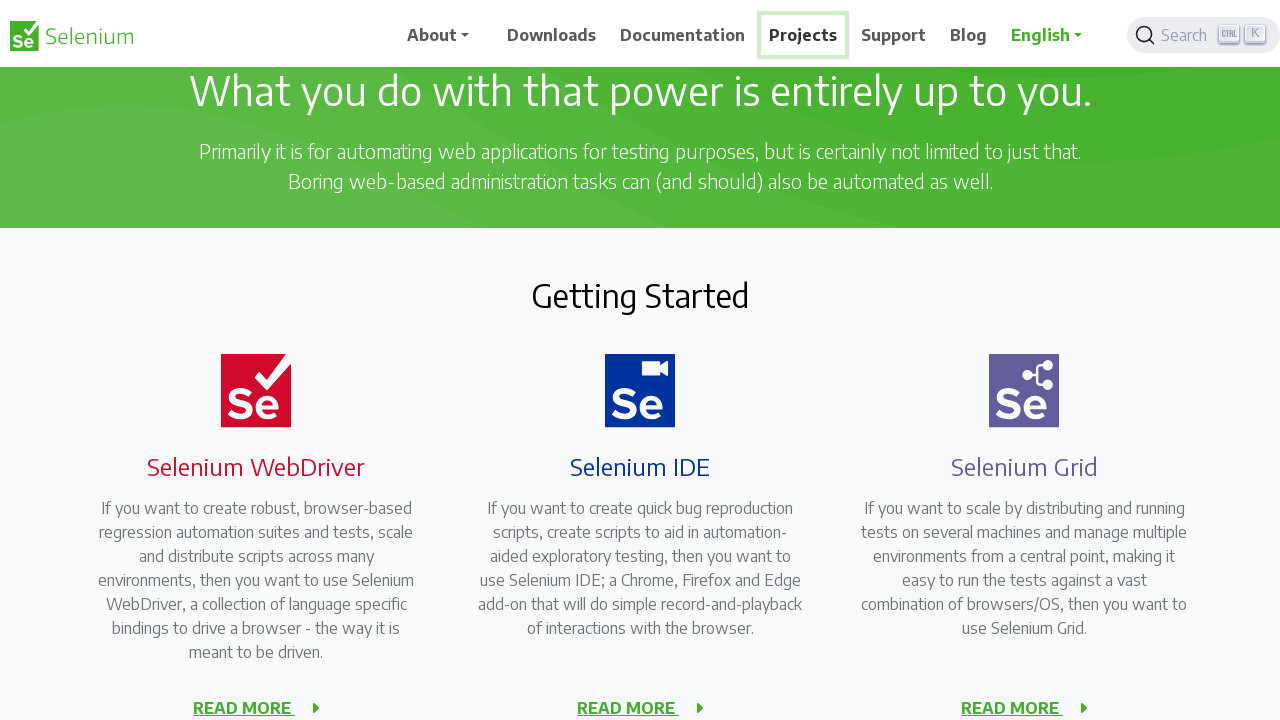

Waited 500ms for context menu to respond (iteration 5/7)
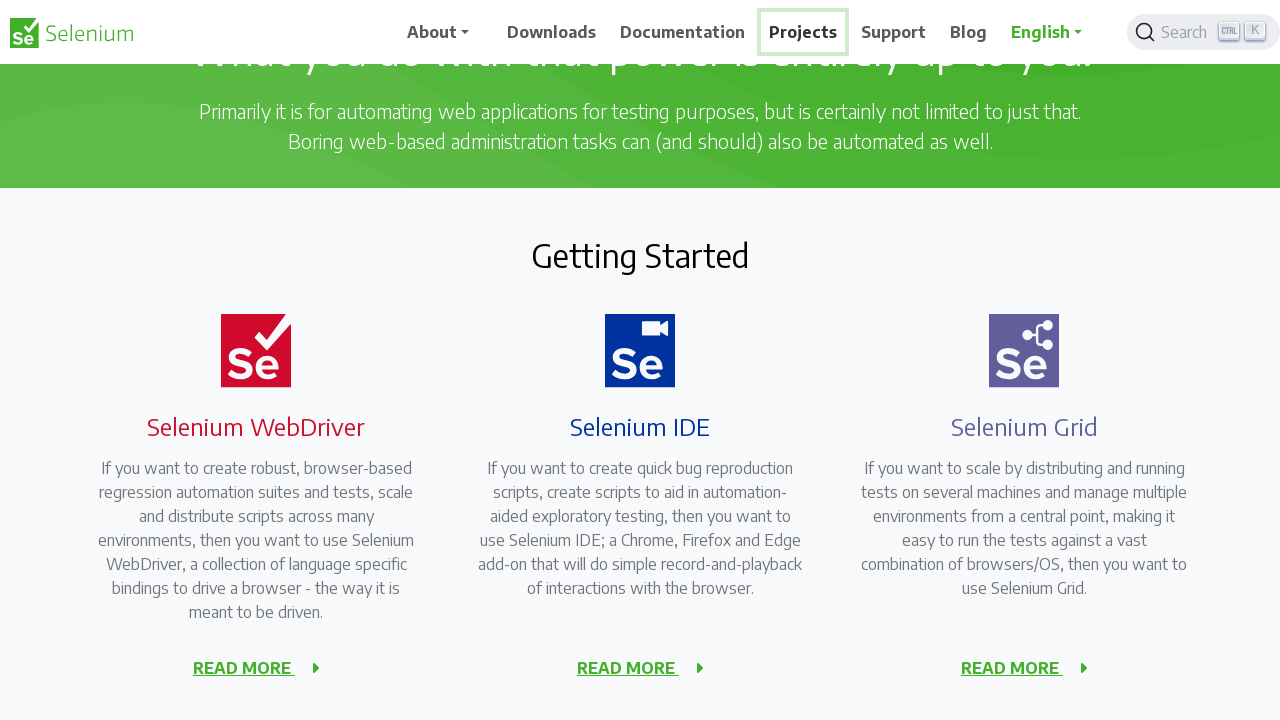

Pressed ArrowDown to navigate context menu (iteration 6/7)
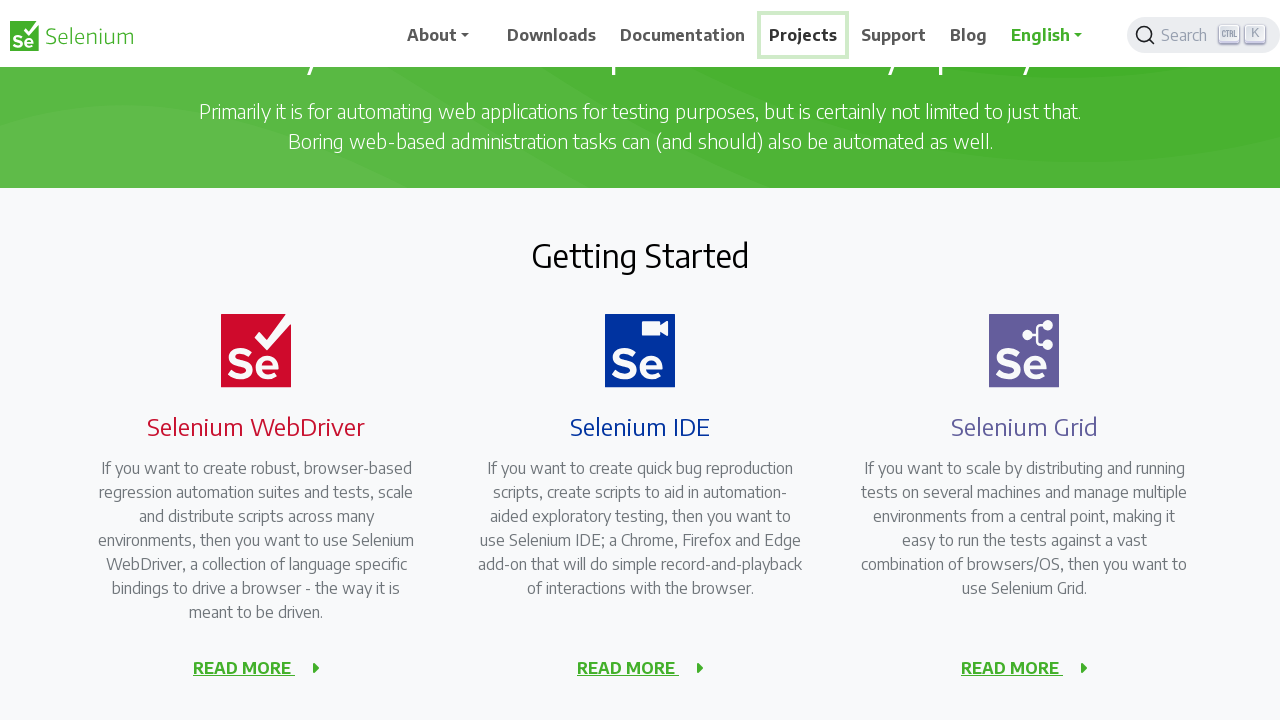

Waited 500ms for context menu to respond (iteration 6/7)
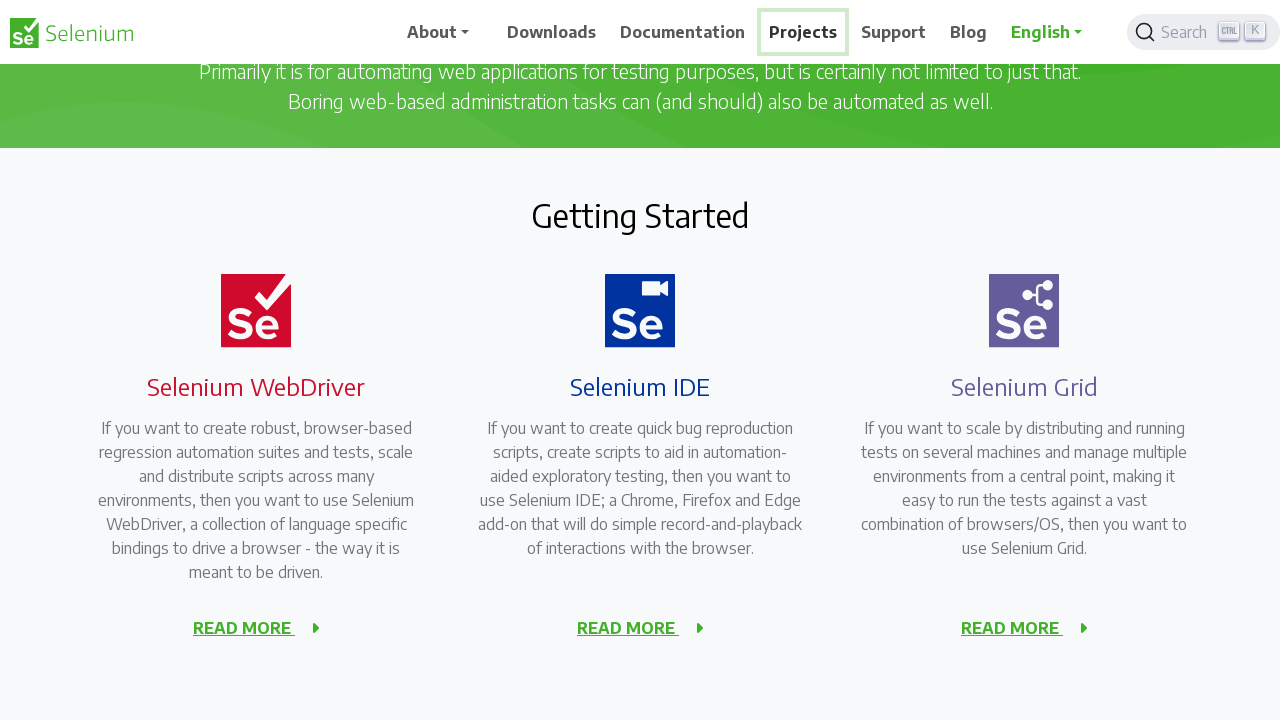

Pressed ArrowDown to navigate context menu (iteration 7/7)
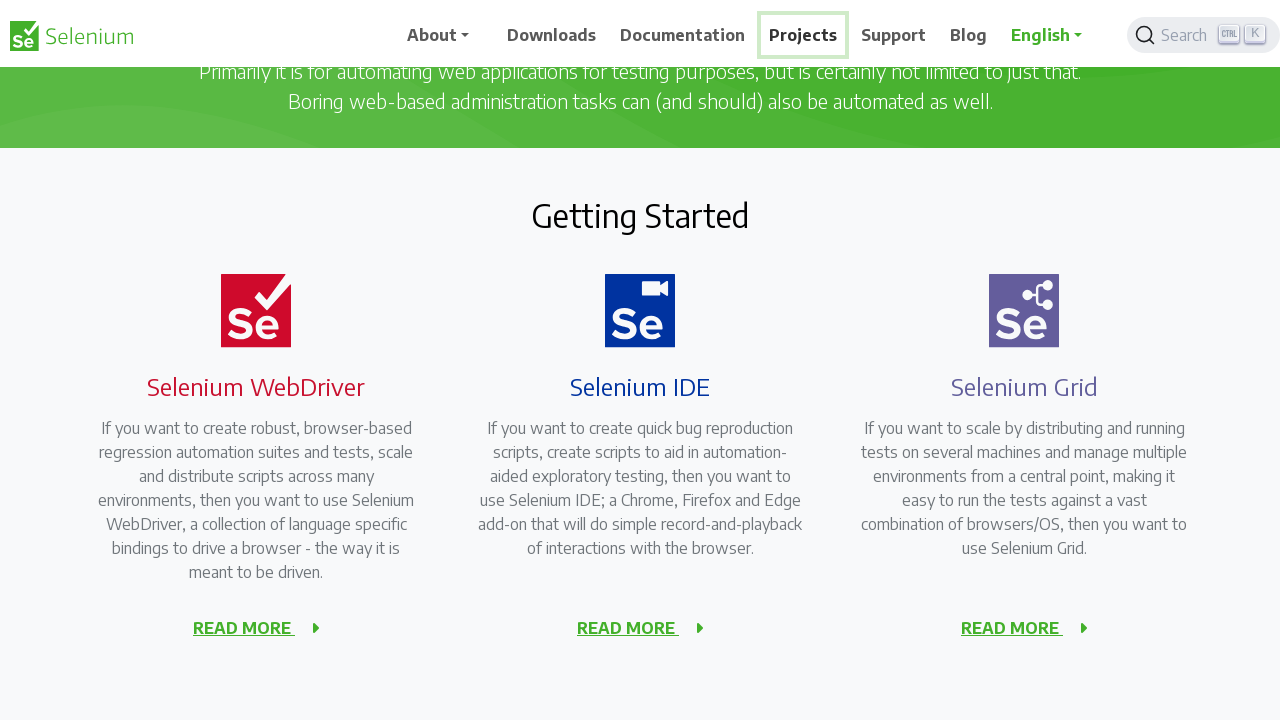

Waited 500ms for context menu to respond (iteration 7/7)
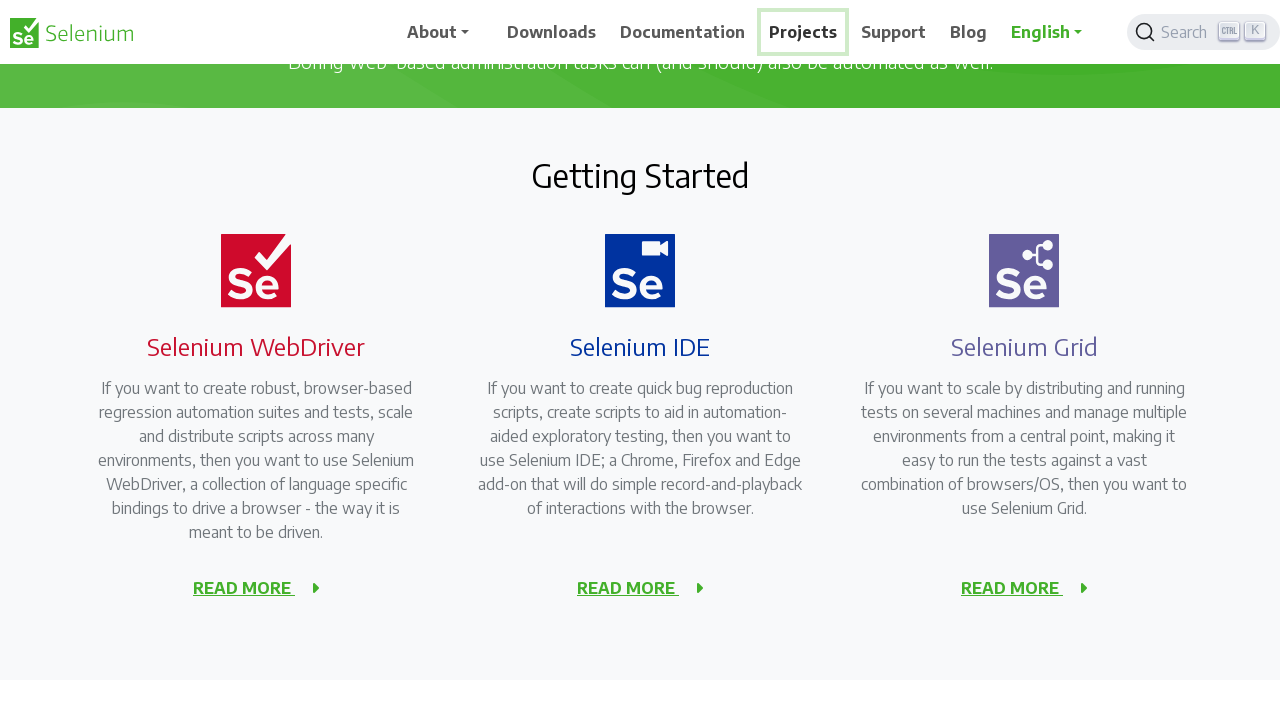

Pressed Enter to select the highlighted context menu option
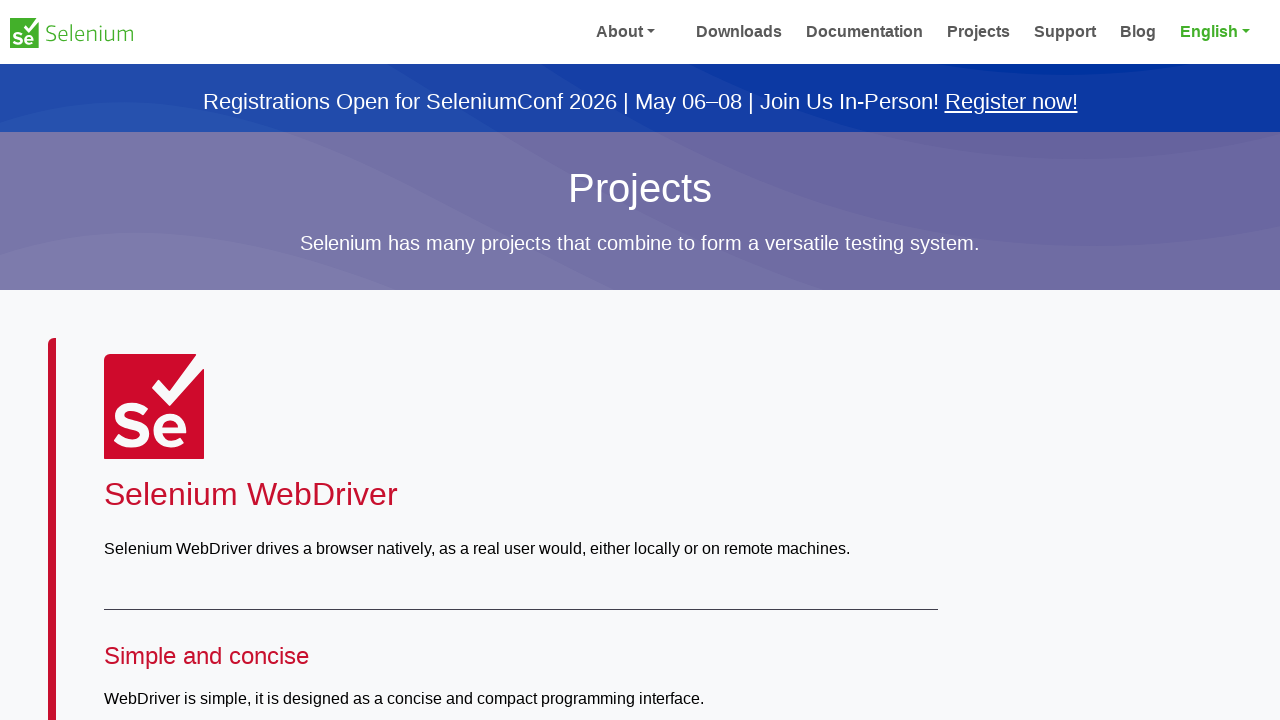

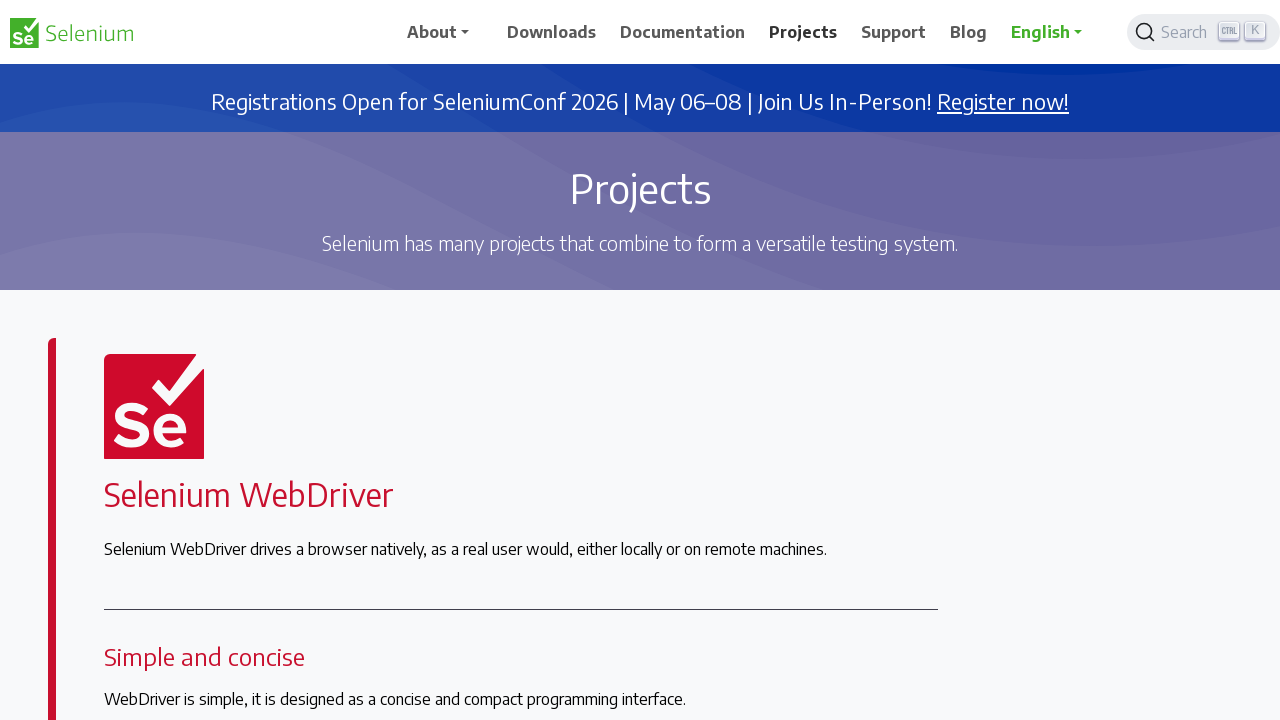